Tests that the e-commerce playground page loads correctly with iPad Pro viewport dimensions (1024x1366)

Starting URL: https://ecommerce-playground.lambdatest.io

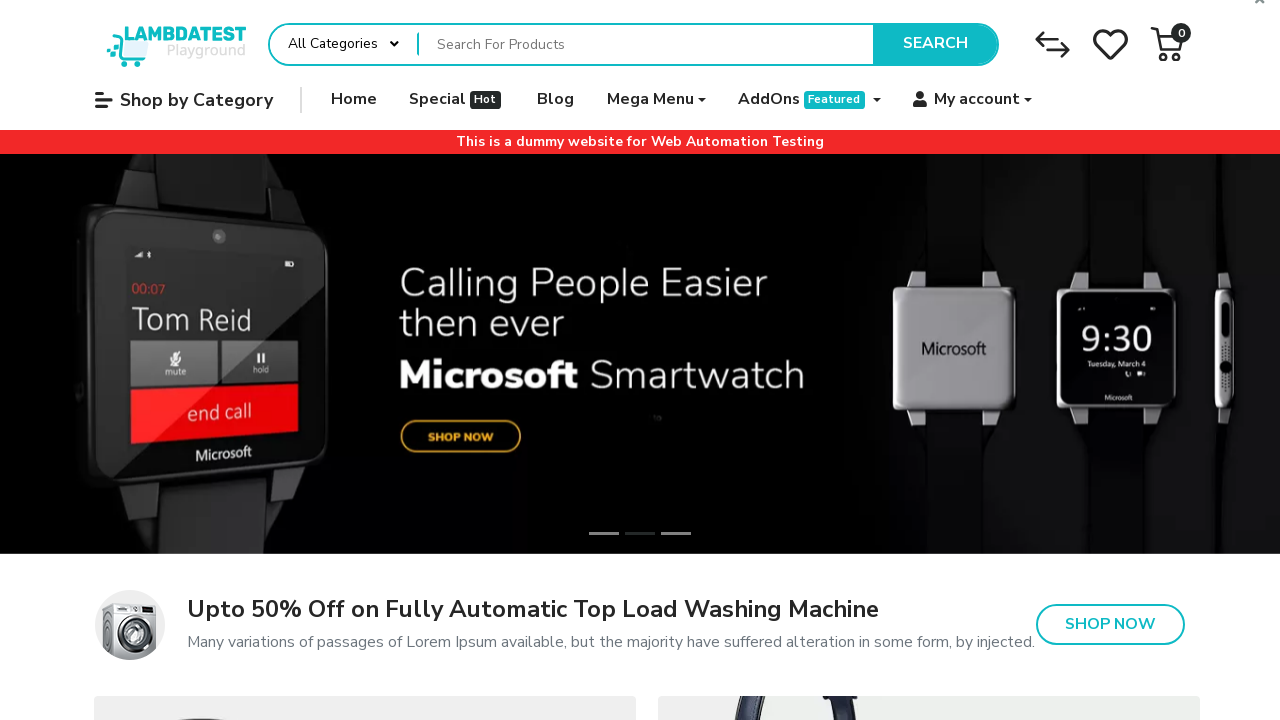

Set viewport to iPad Pro dimensions (1024x1366)
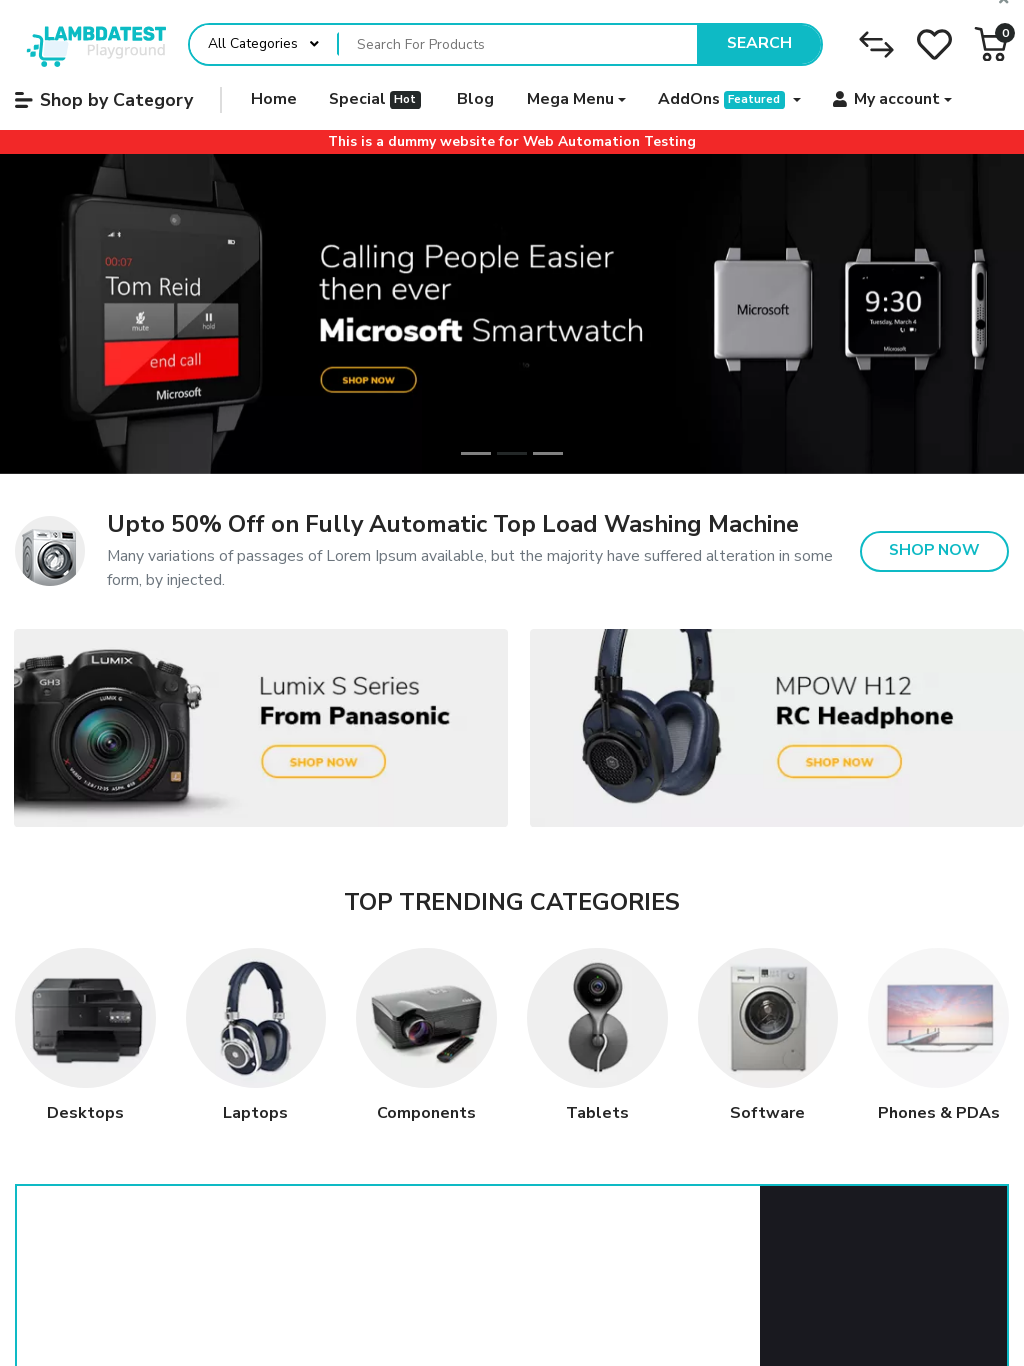

Verified page title contains 'Your Store'
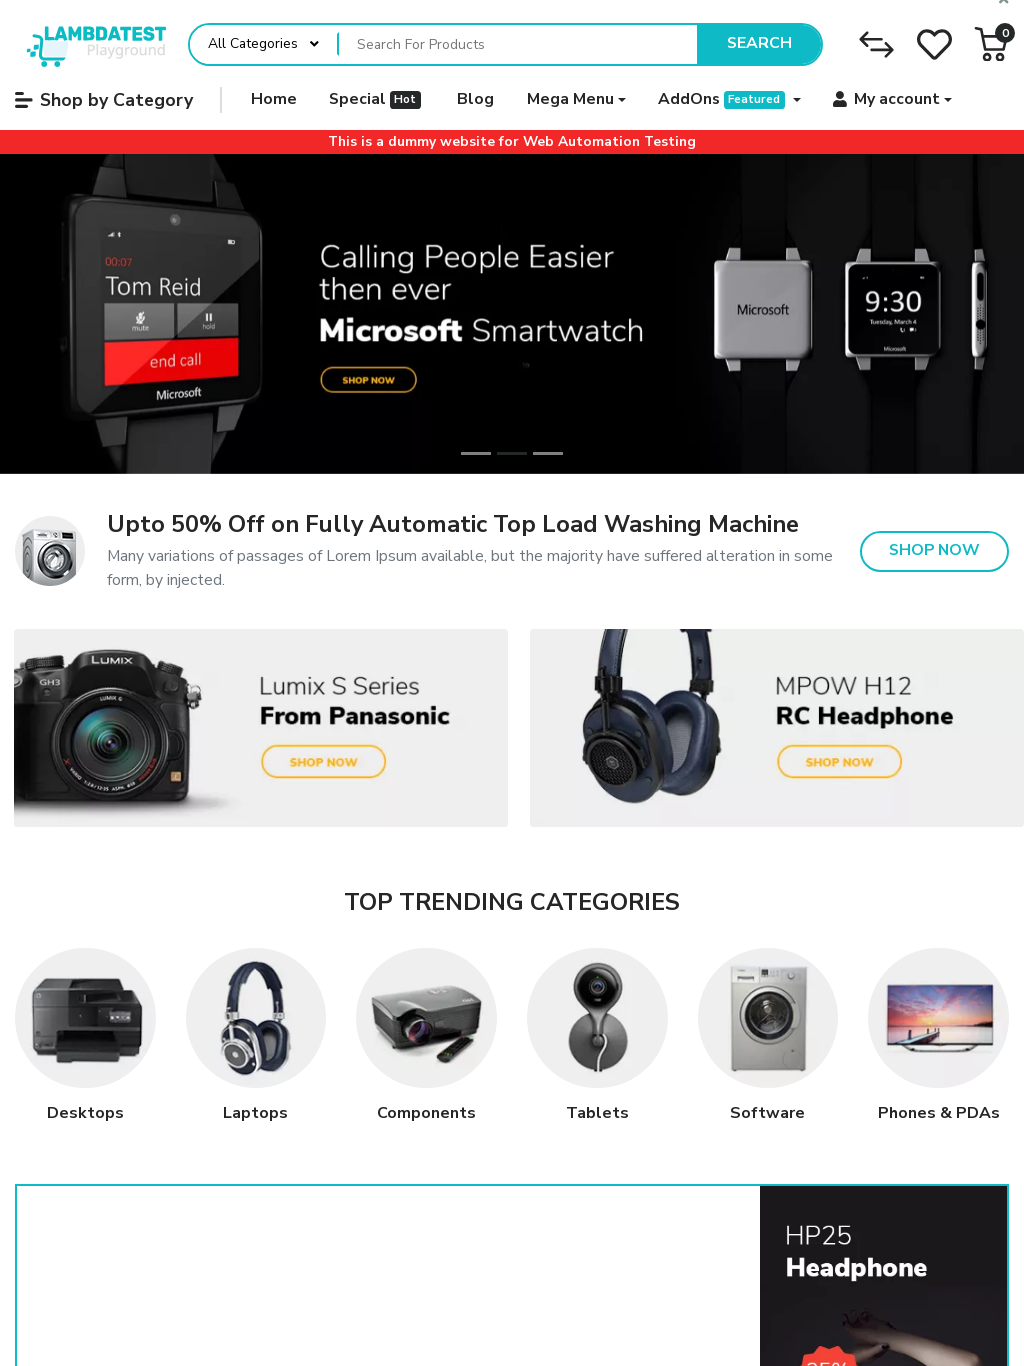

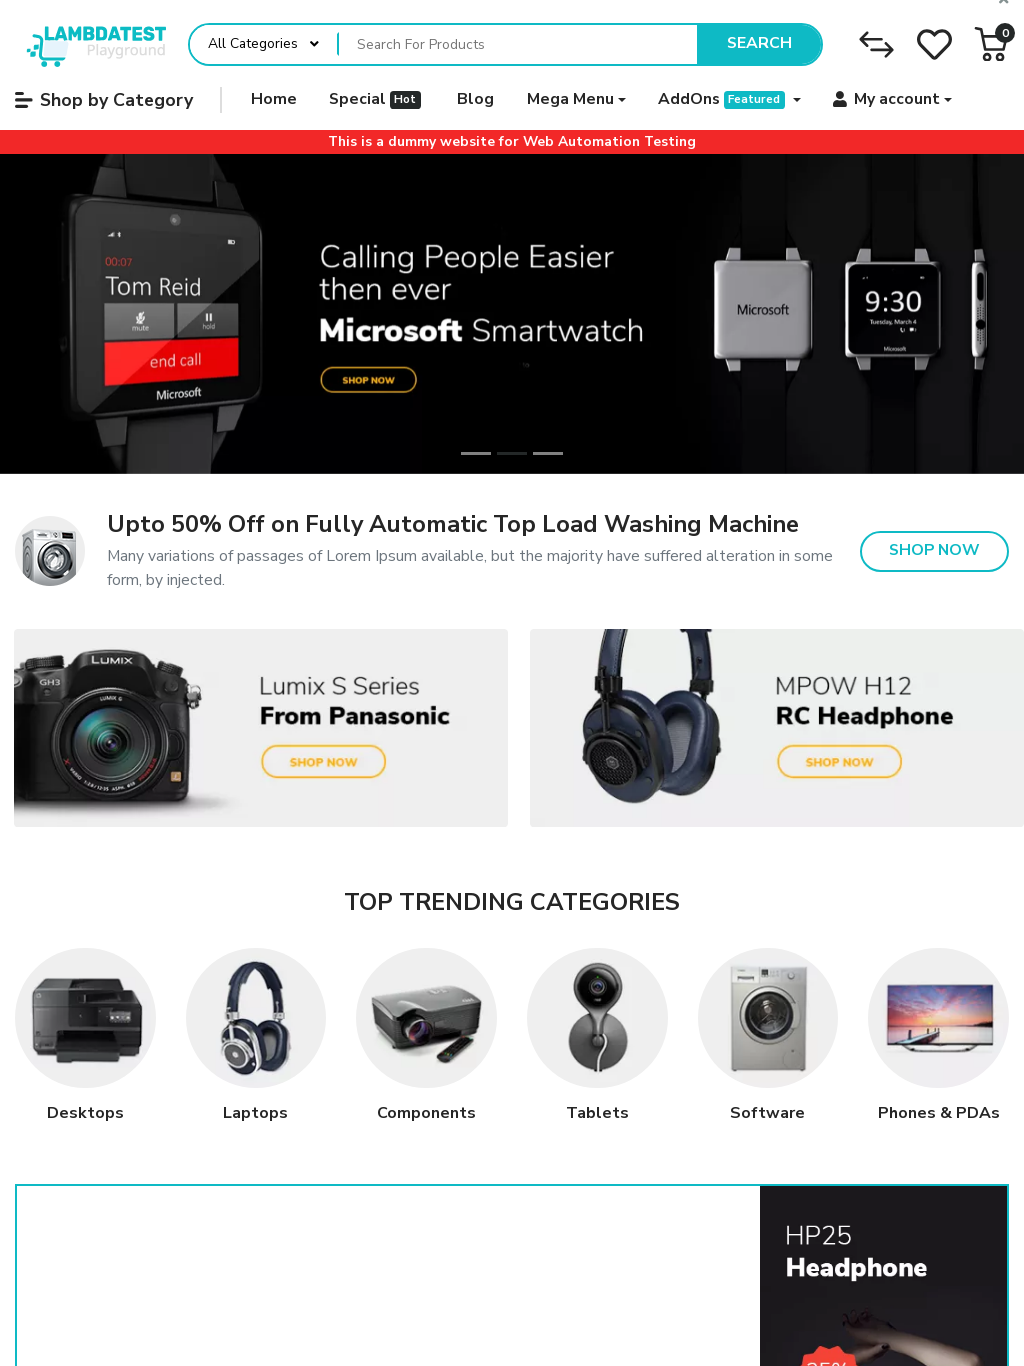